Tests jQuery UI menu navigation by hovering over menu items and clicking submenu options

Starting URL: https://the-internet.herokuapp.com/jqueryui/menu

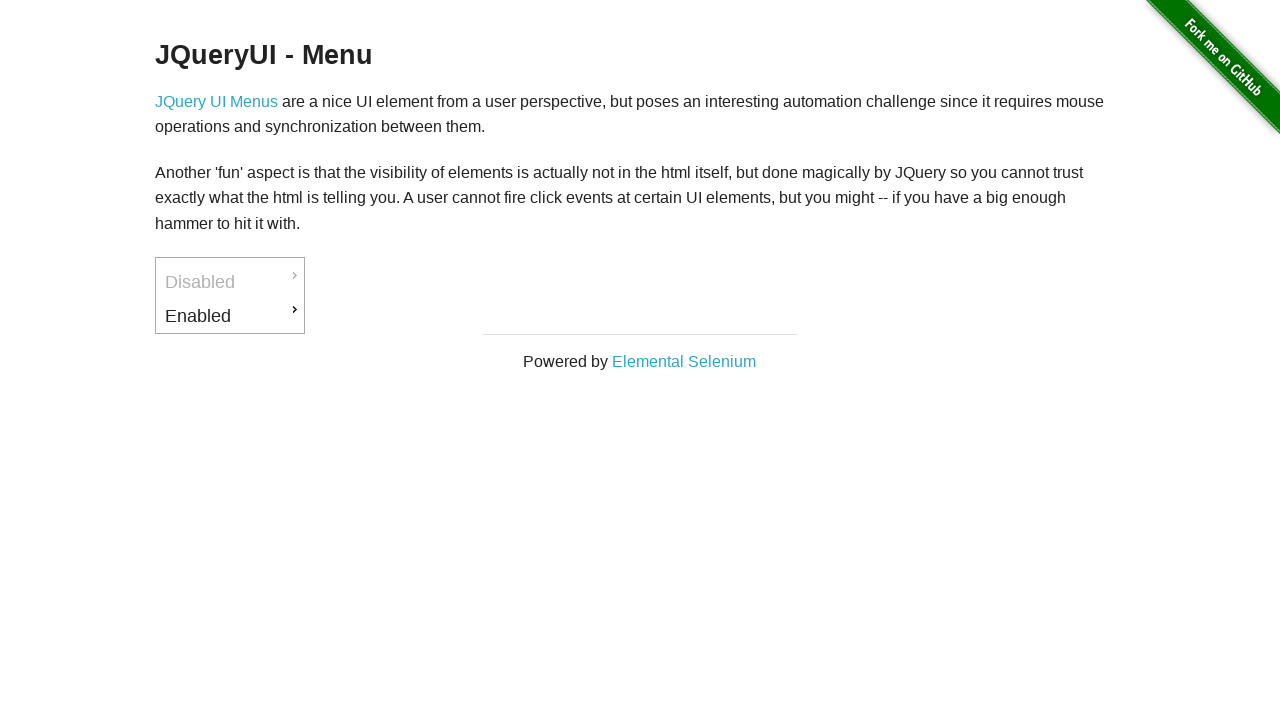

Hovered over 'Enabled' menu item at (230, 316) on a:text('Enabled')
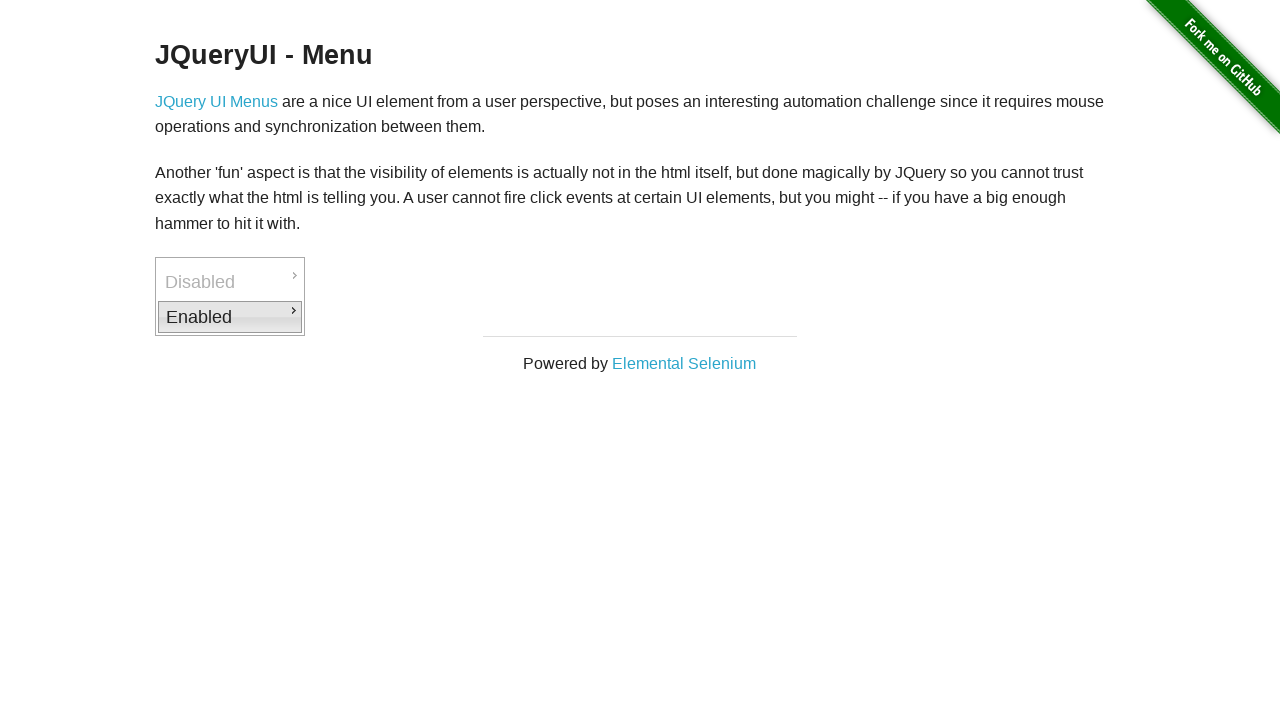

Hovered over 'Downloads' submenu at (376, 319) on a:text('Downloads')
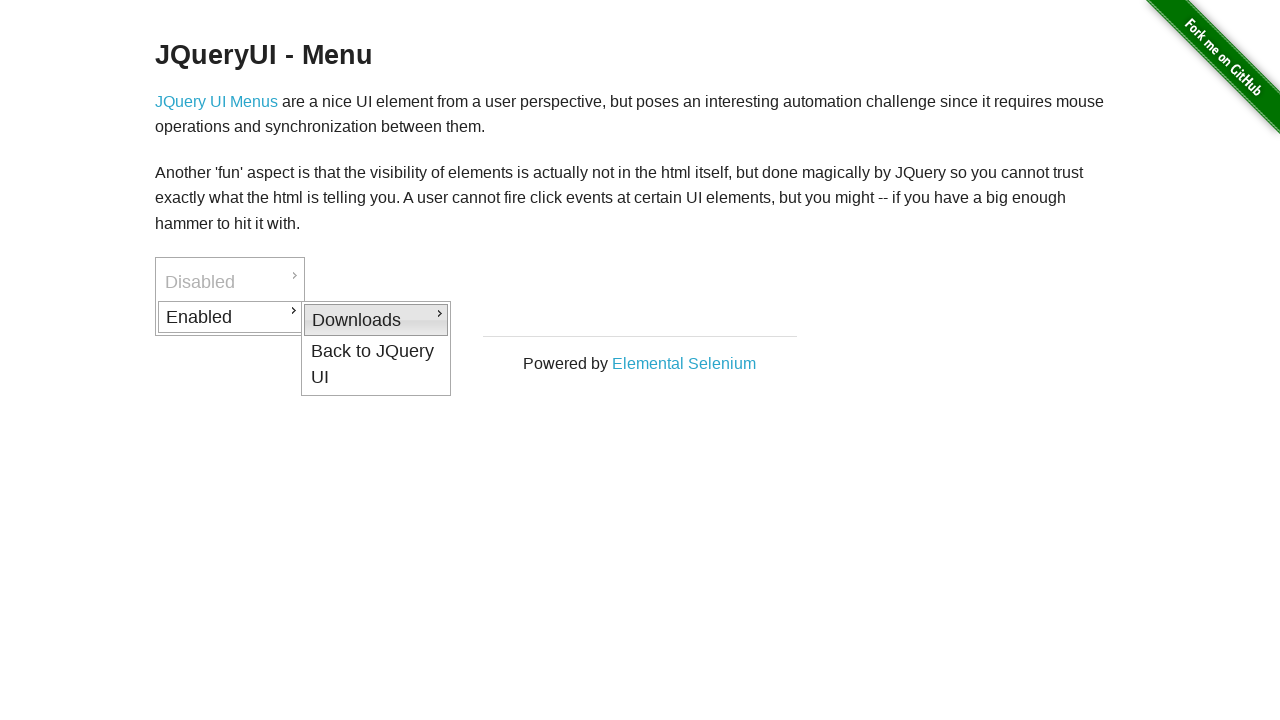

Clicked 'Excel' option from submenu at (522, 383) on a:text('Excel')
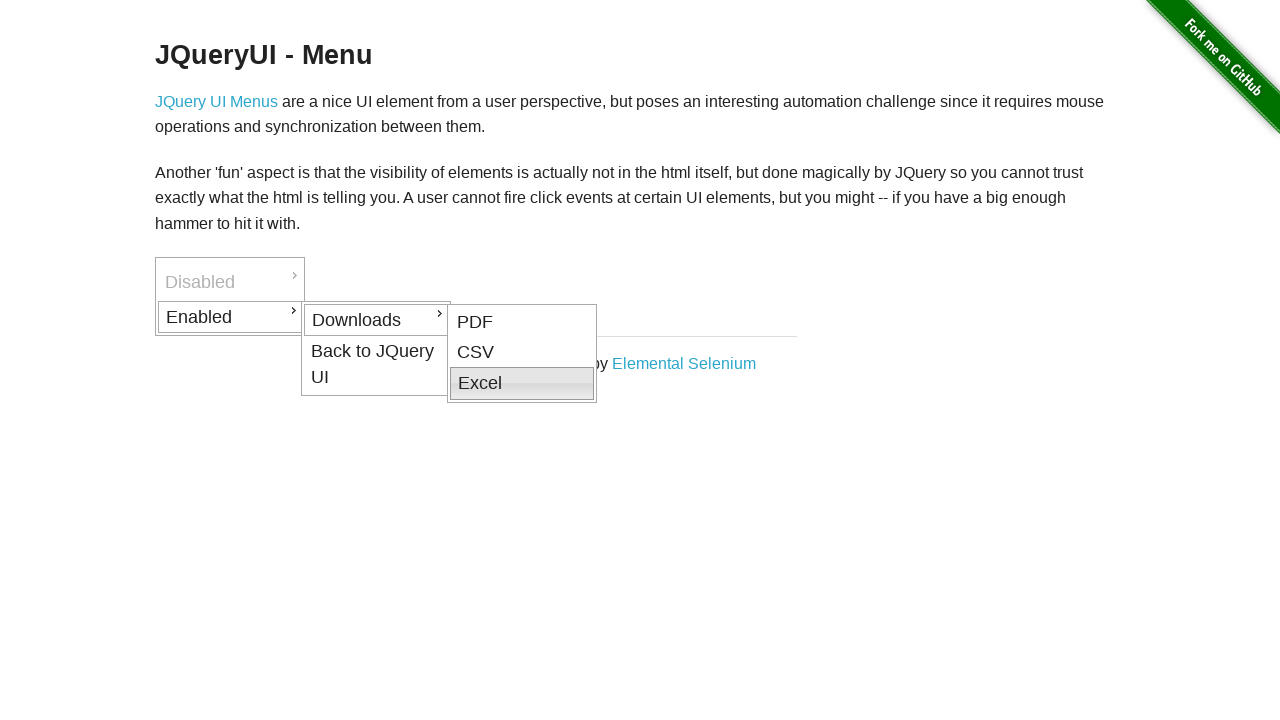

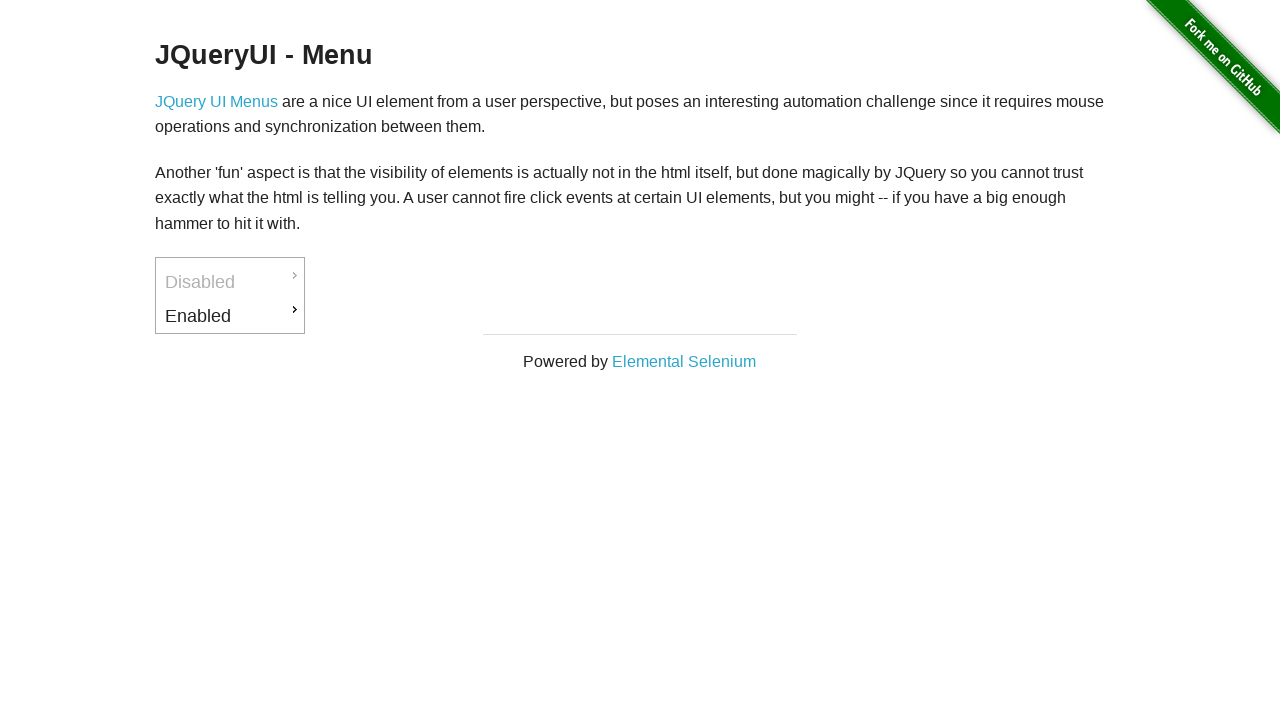